Tests executing JavaScript on example.com page to click a link element

Starting URL: http://example.com

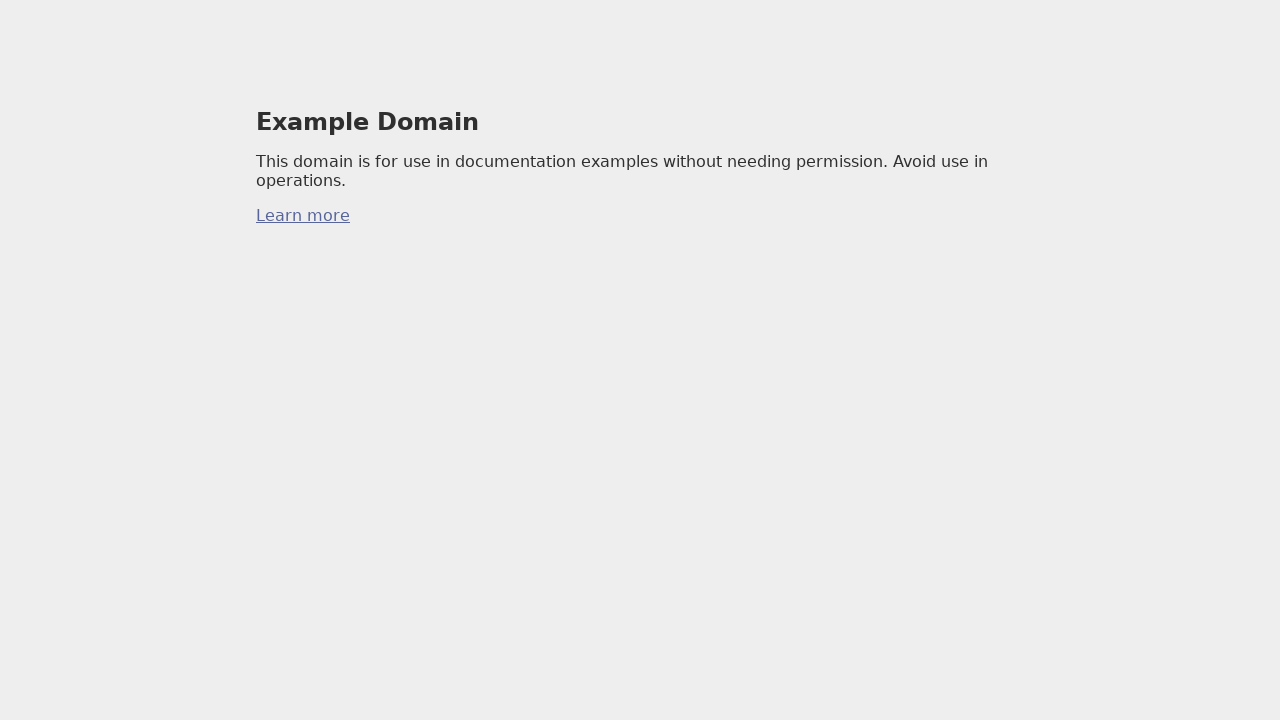

Waited for page to reach domcontentloaded state
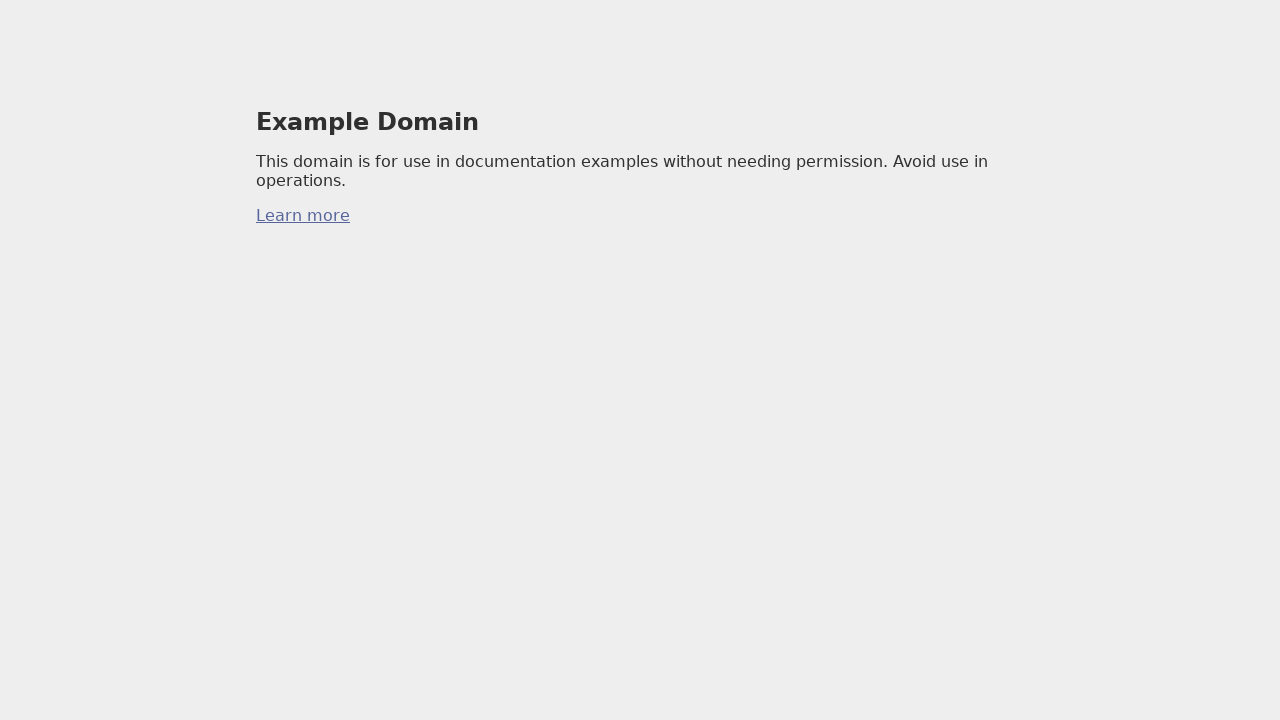

Executed JavaScript to click link element via querySelector
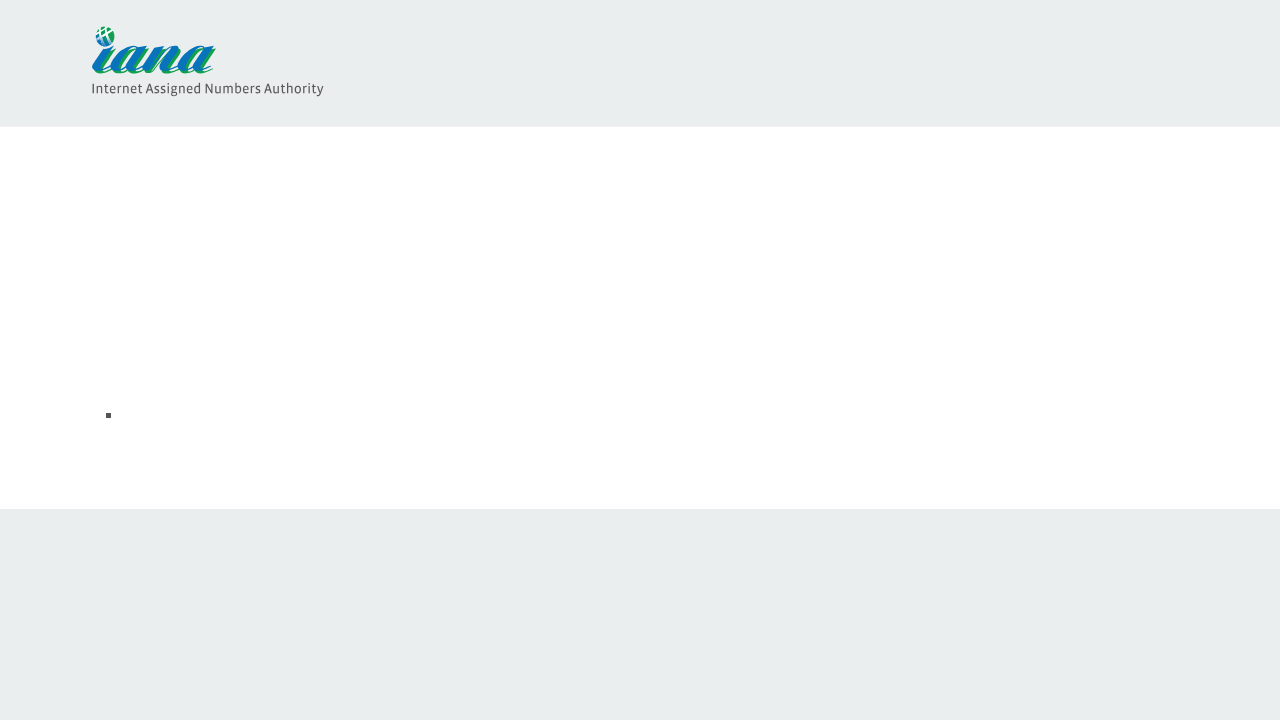

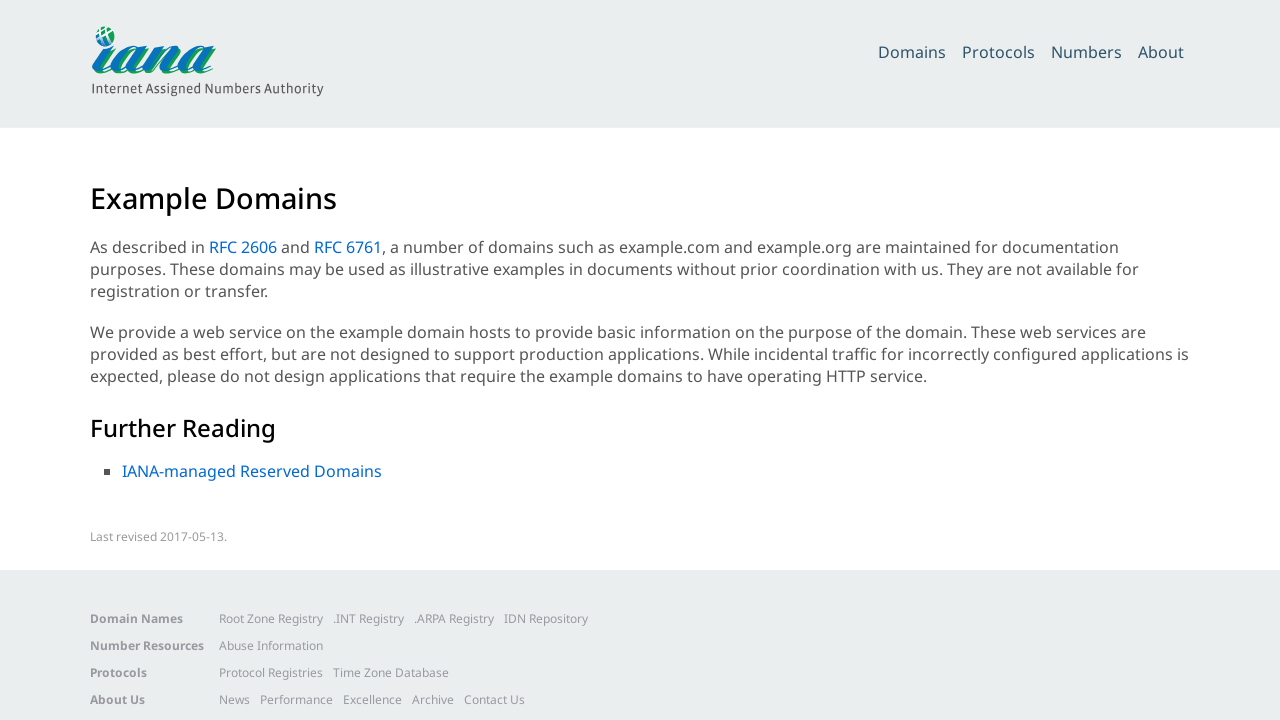